Navigates to FirstCry e-commerce website homepage and maximizes the browser window

Starting URL: https://www.firstcry.com/

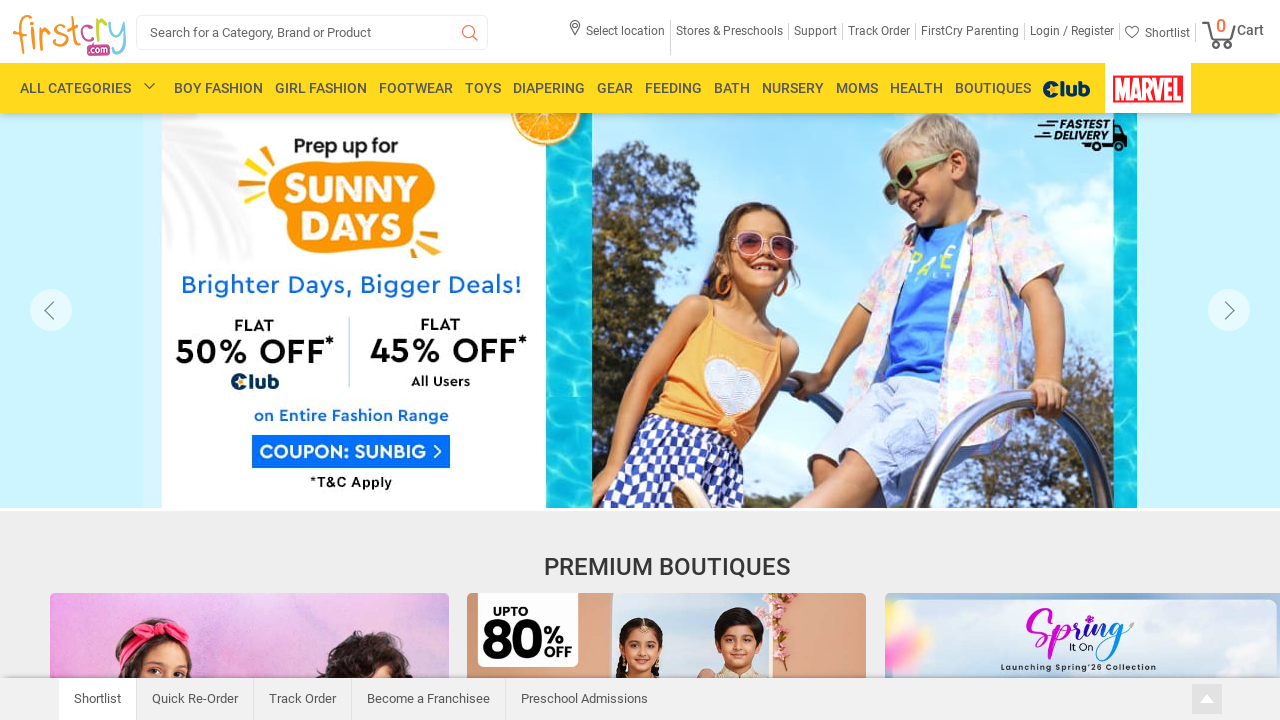

Set viewport size to 1920x1080 to maximize browser window
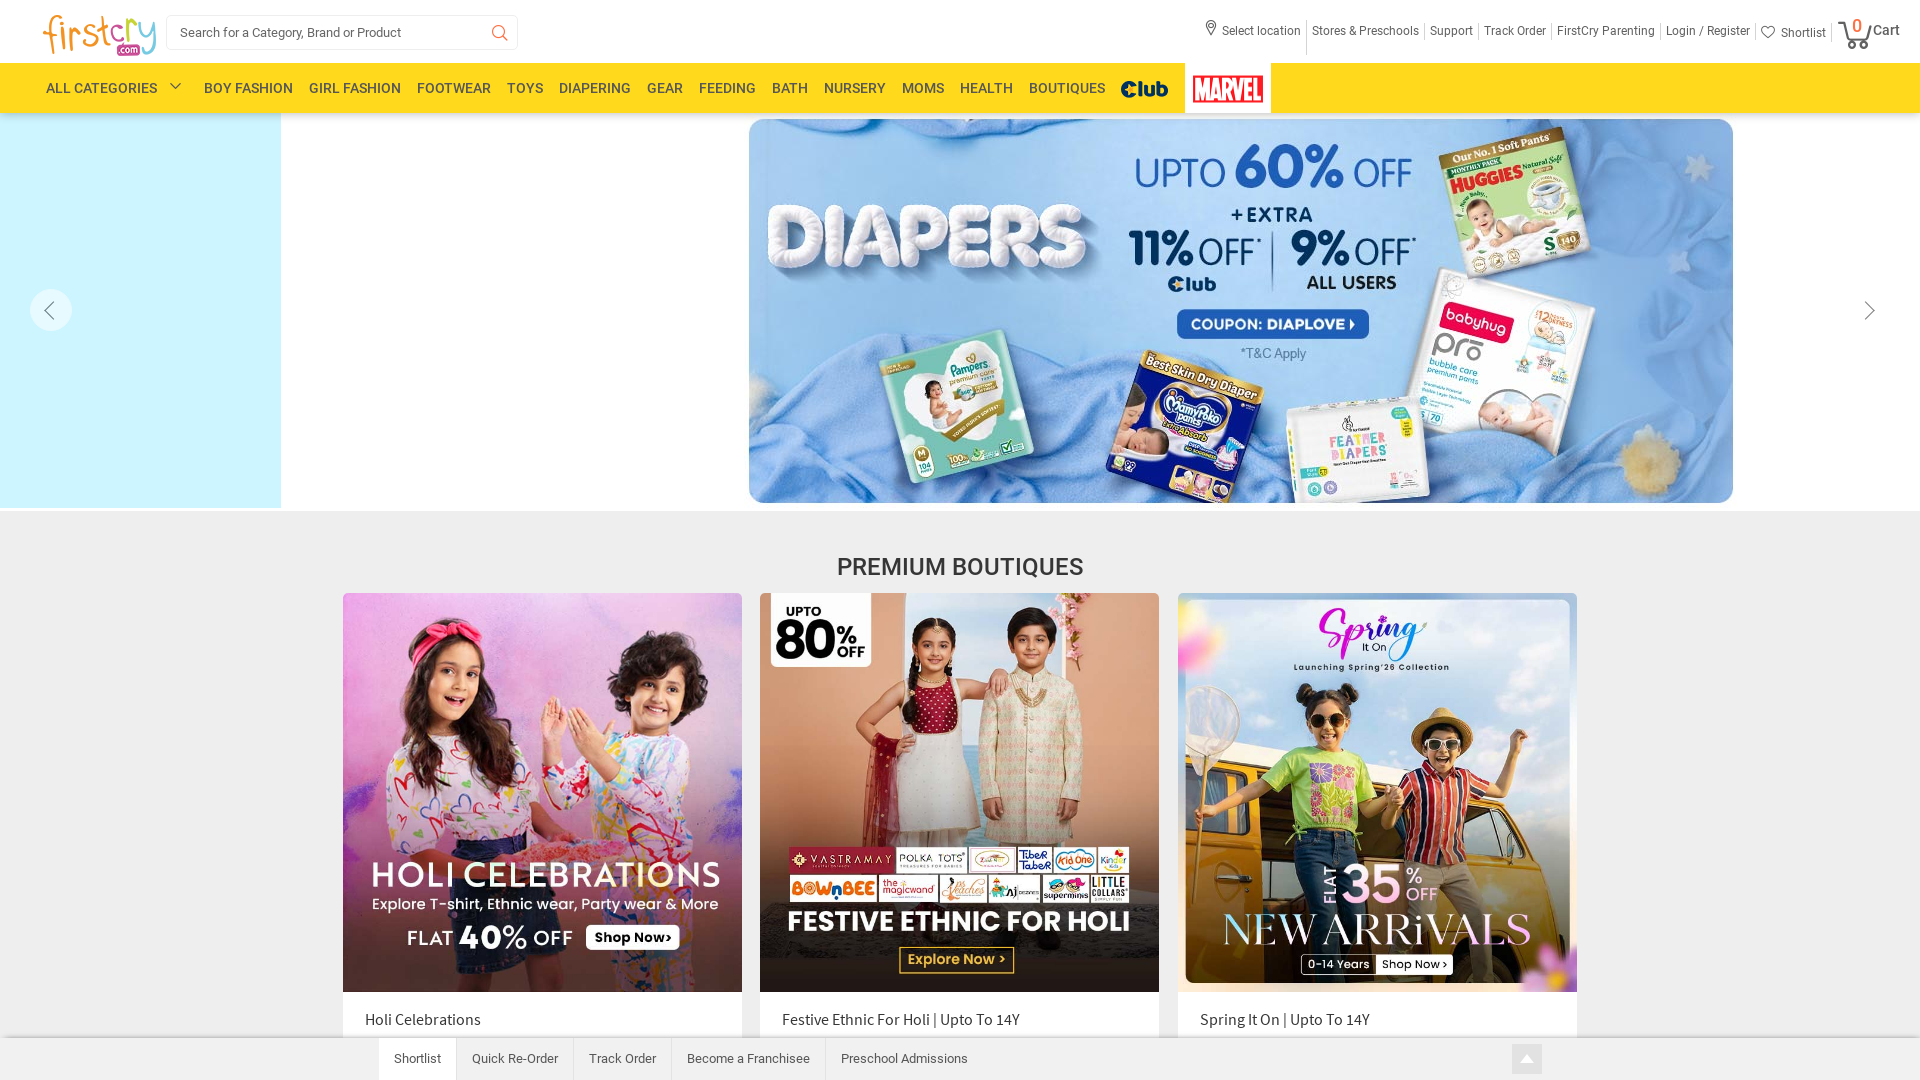

FirstCry homepage loaded and DOM content is ready
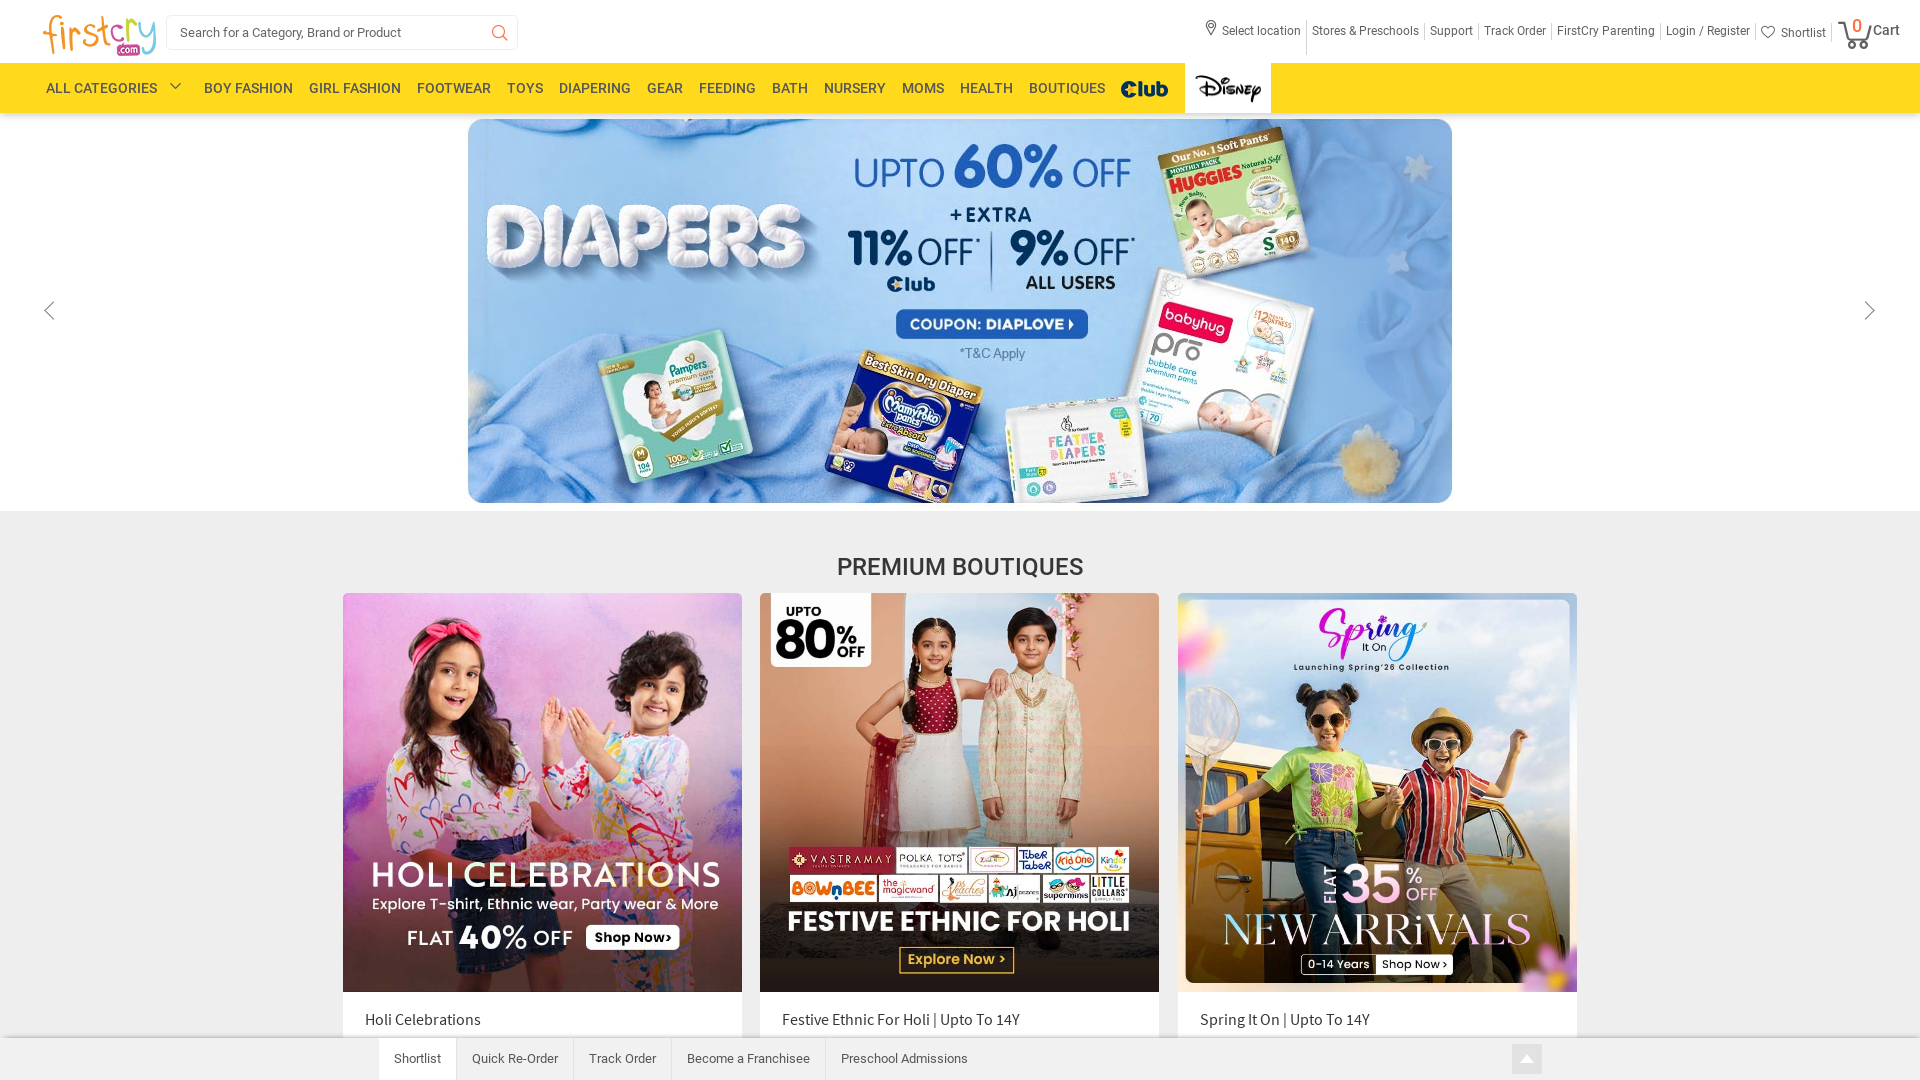

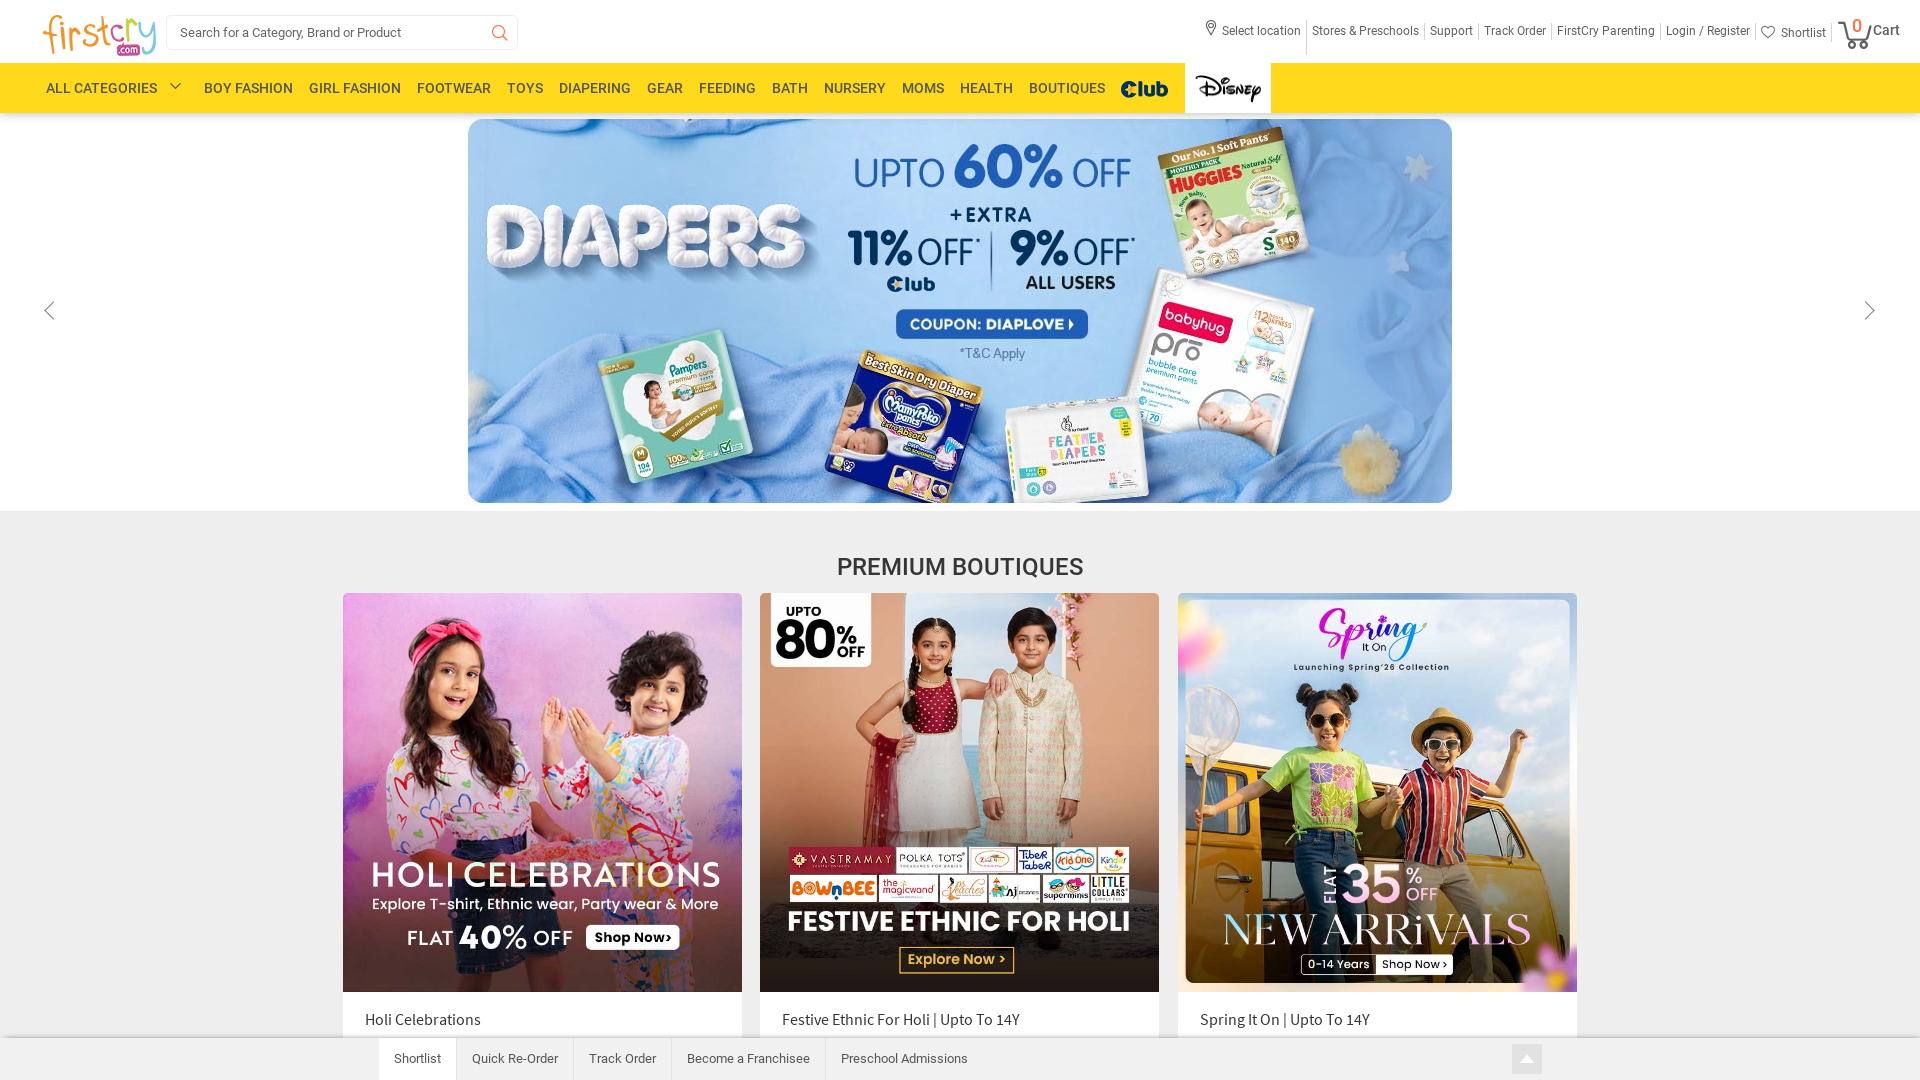